Tests that clicking the Due column header twice sorts the table data in descending order

Starting URL: http://the-internet.herokuapp.com/tables

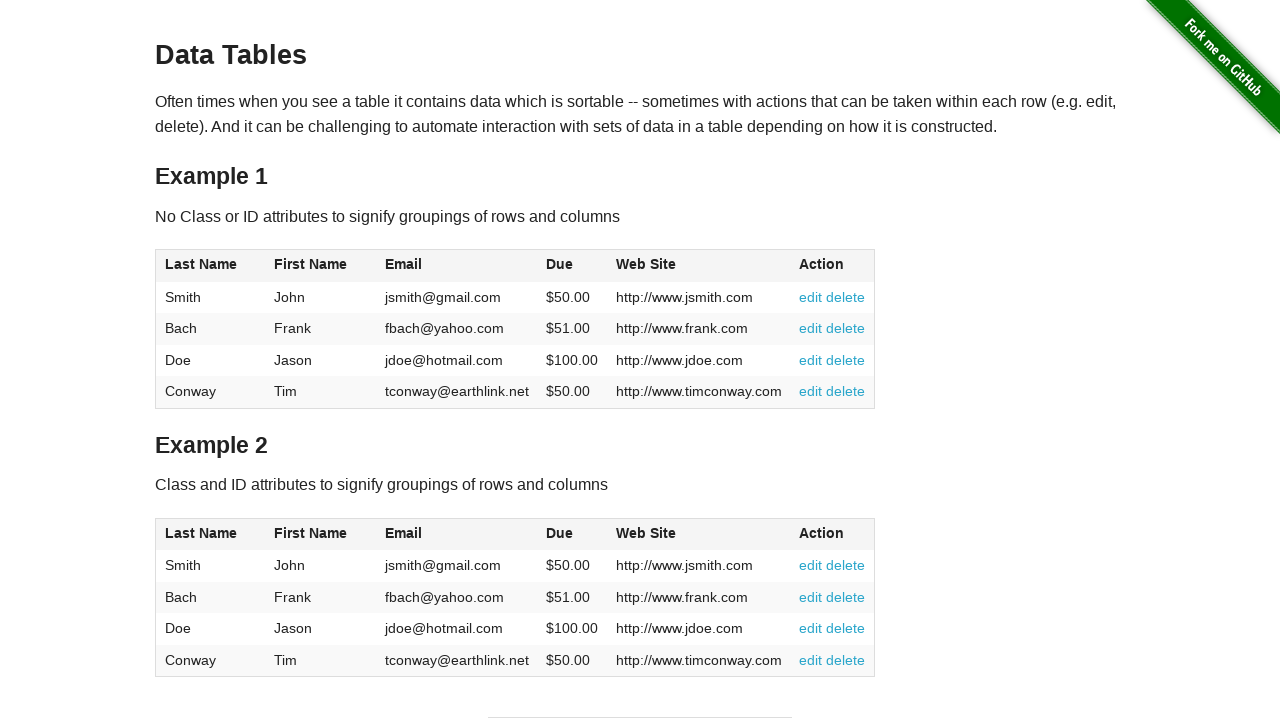

Clicked Due column header first time for ascending sort at (572, 266) on #table1 thead tr th:nth-of-type(4)
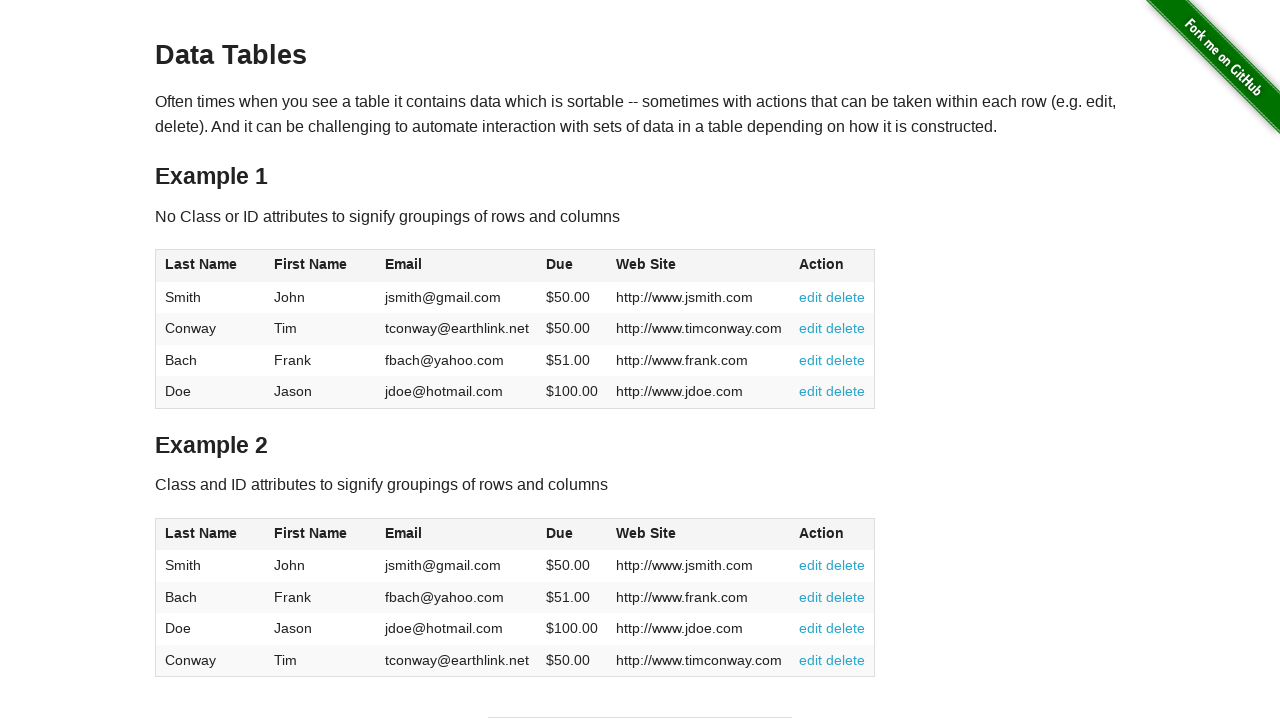

Clicked Due column header second time for descending sort at (572, 266) on #table1 thead tr th:nth-of-type(4)
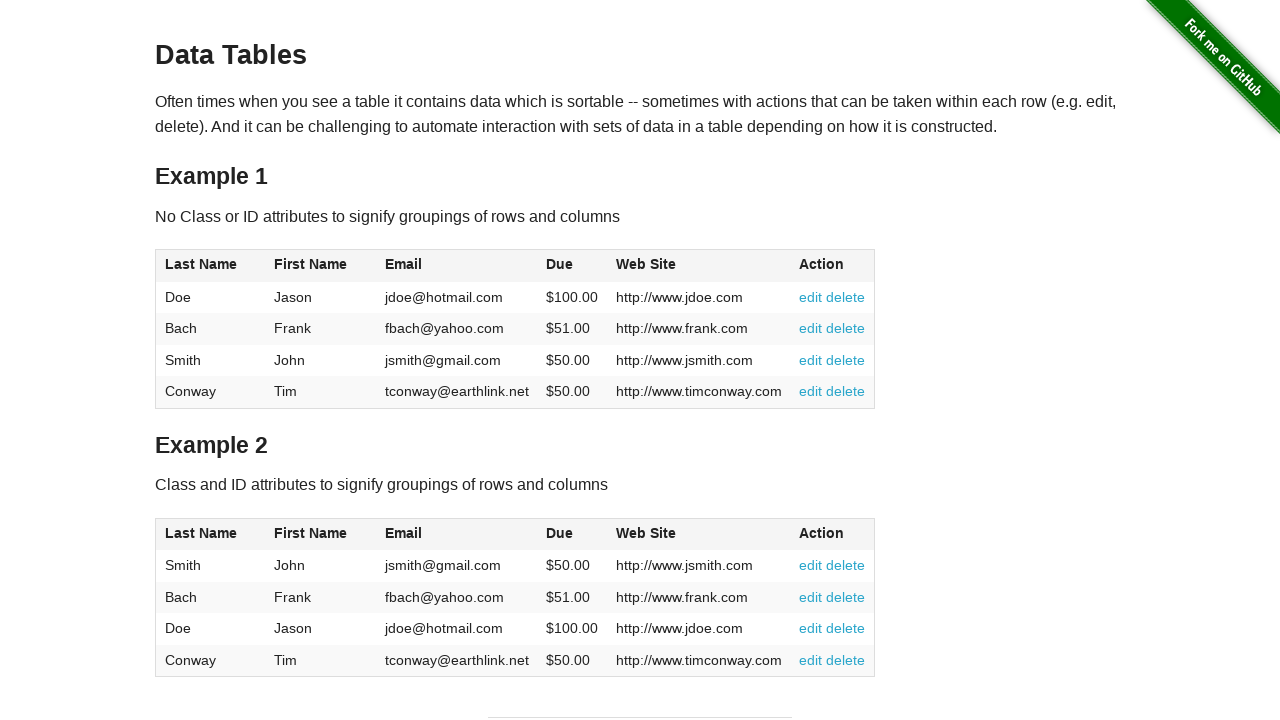

Table updated and Due column data is visible
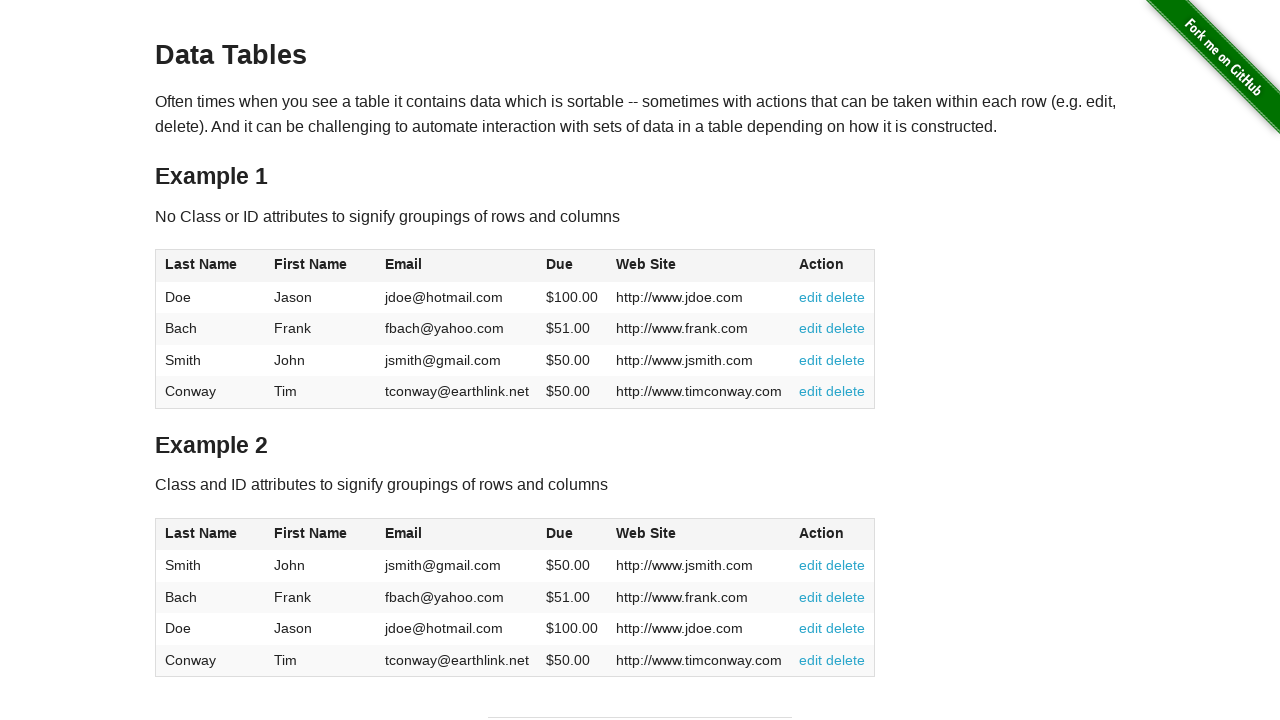

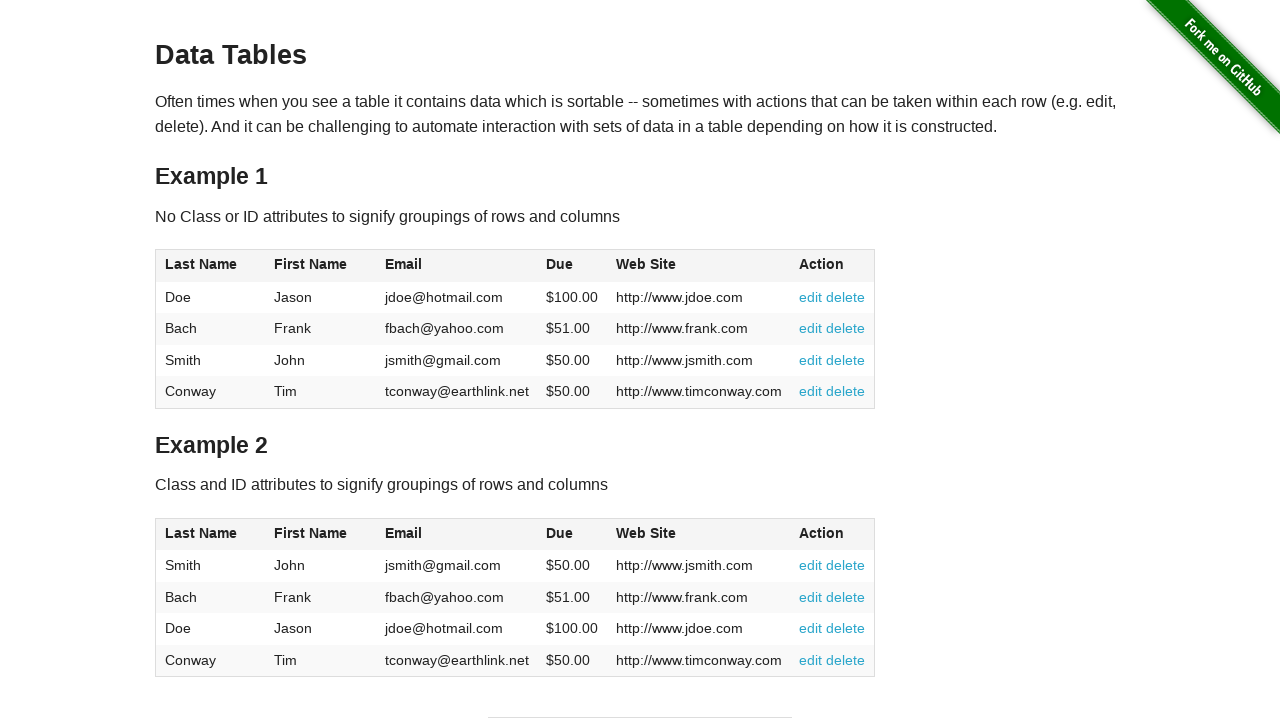